Tests the Dynamic Controls page by clicking the "Enable" button to enable a disabled text input, waiting for it to become clickable, and then entering text into it.

Starting URL: https://the-internet.herokuapp.com/

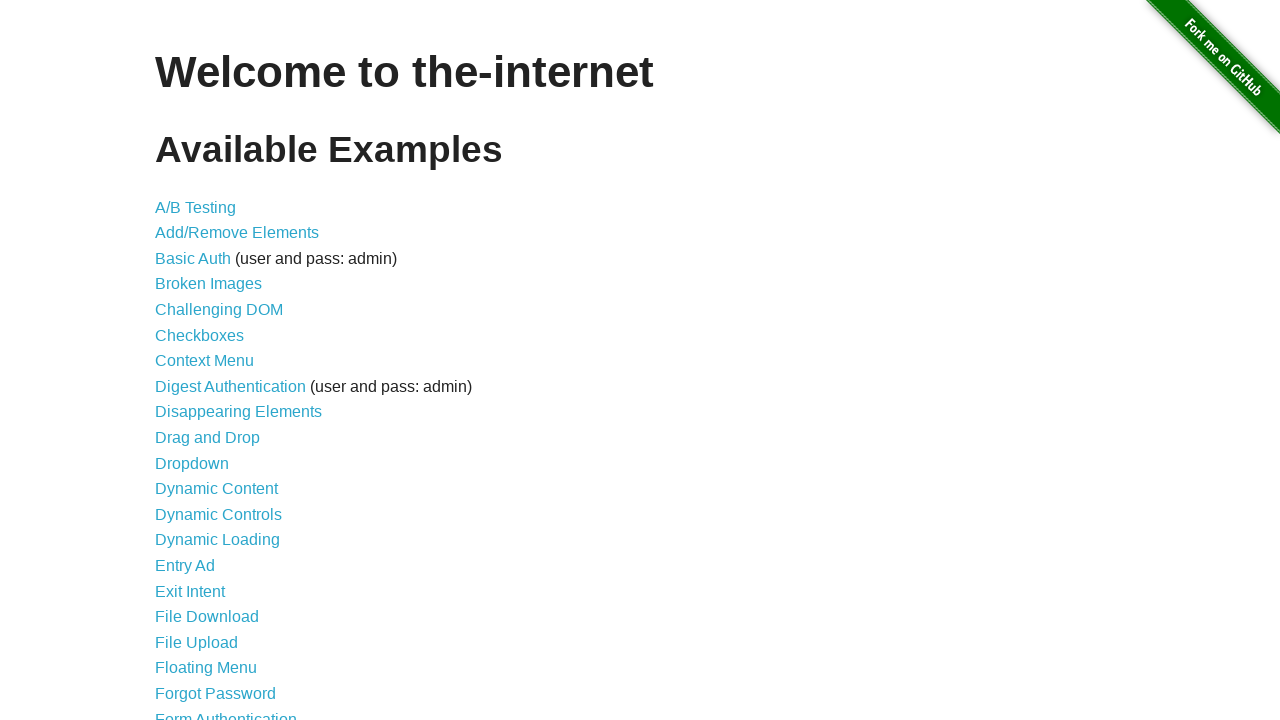

Clicked on 'Dynamic Controls' link at (218, 514) on text=Dynamic Controls
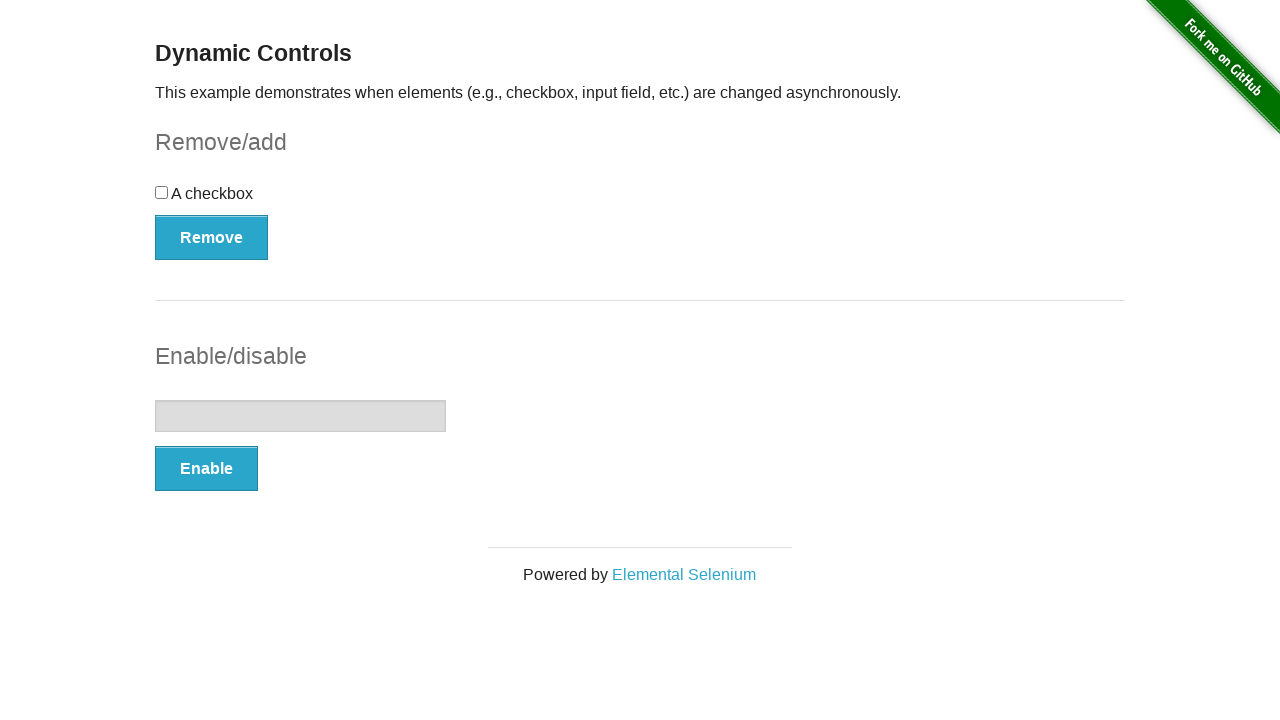

Clicked the 'Enable' button to enable text input at (206, 469) on xpath=//button[text()='Enable']
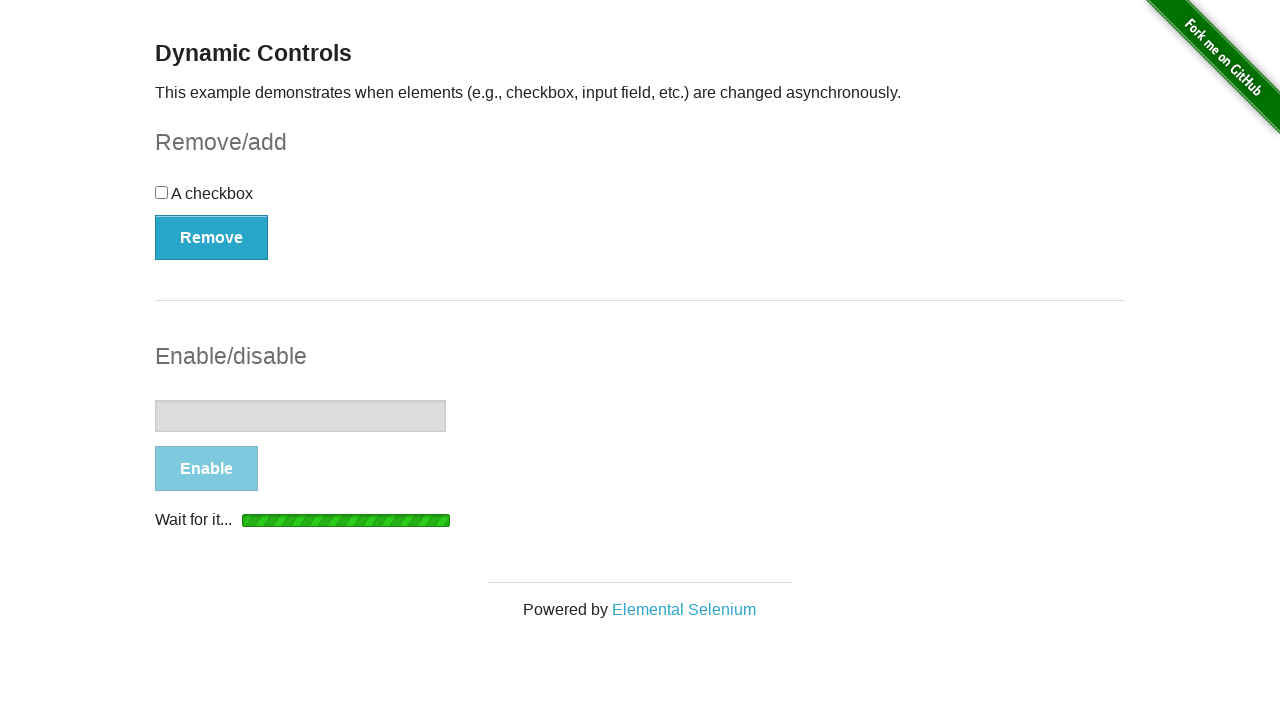

Text input became visible after enabling
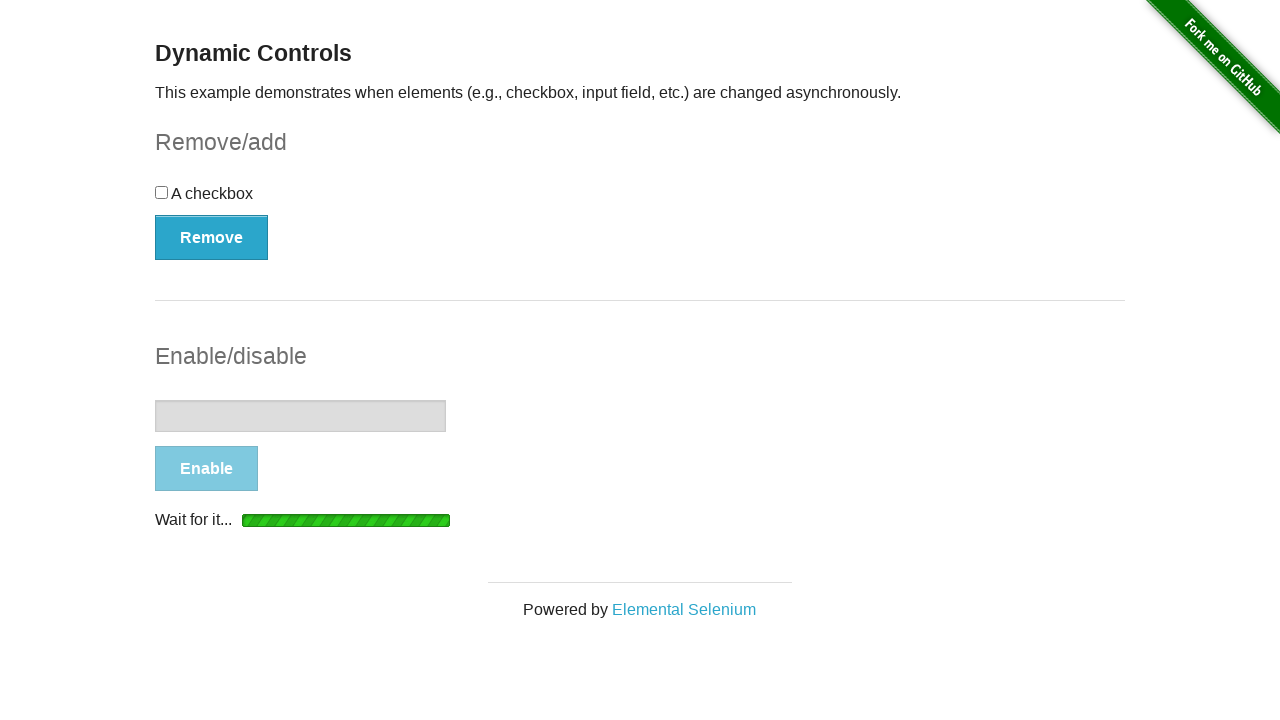

Text input locator confirmed to be visible and ready
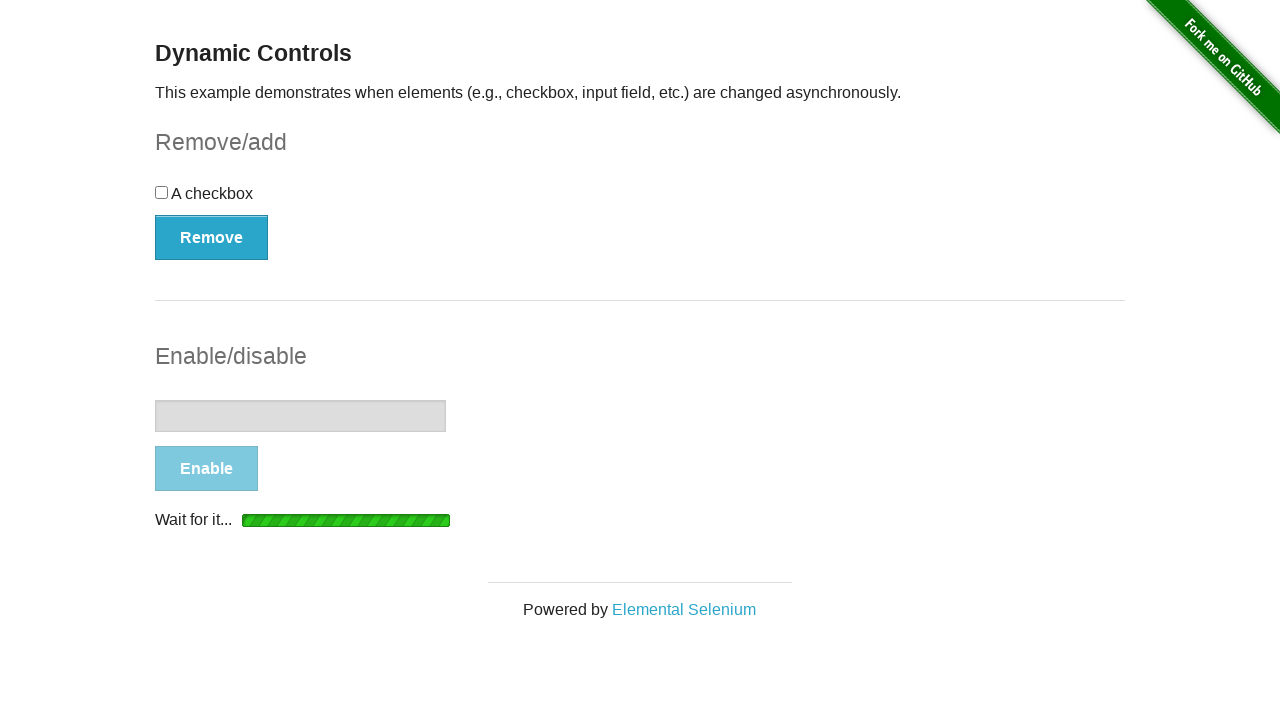

Filled text input with 'Hi' on //input[@type='text']
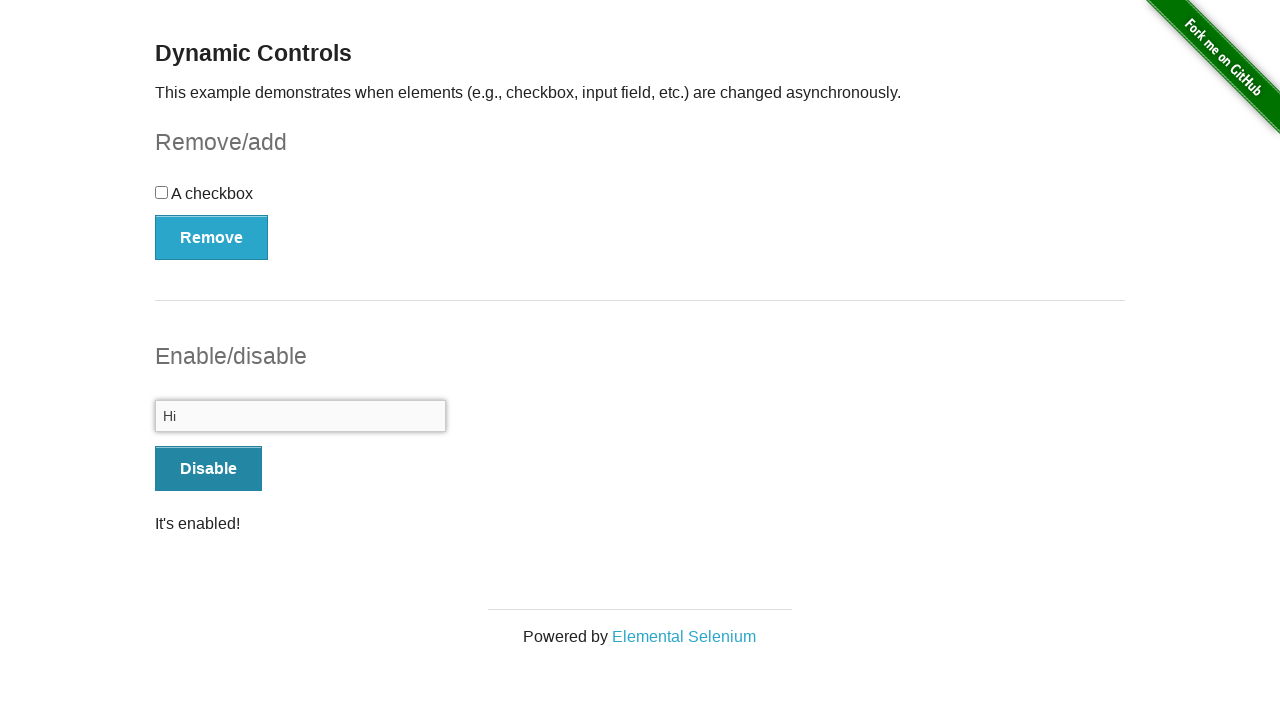

Verified that text input contains 'Hi'
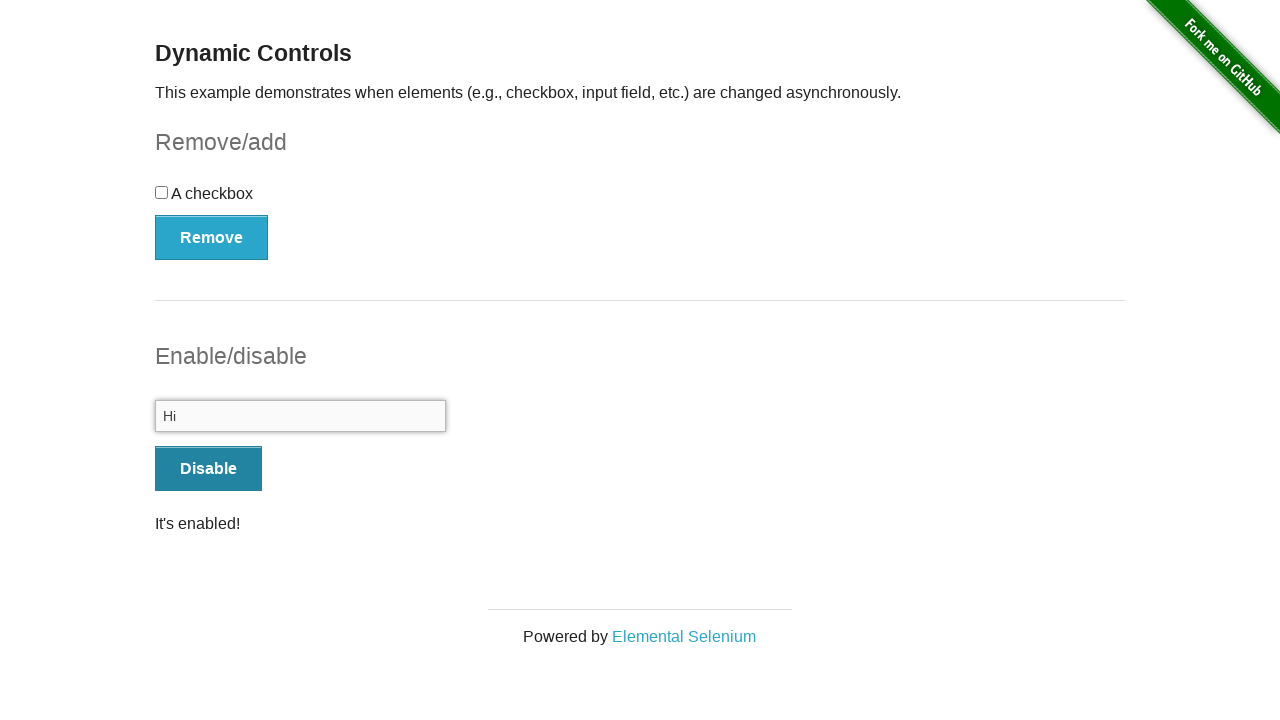

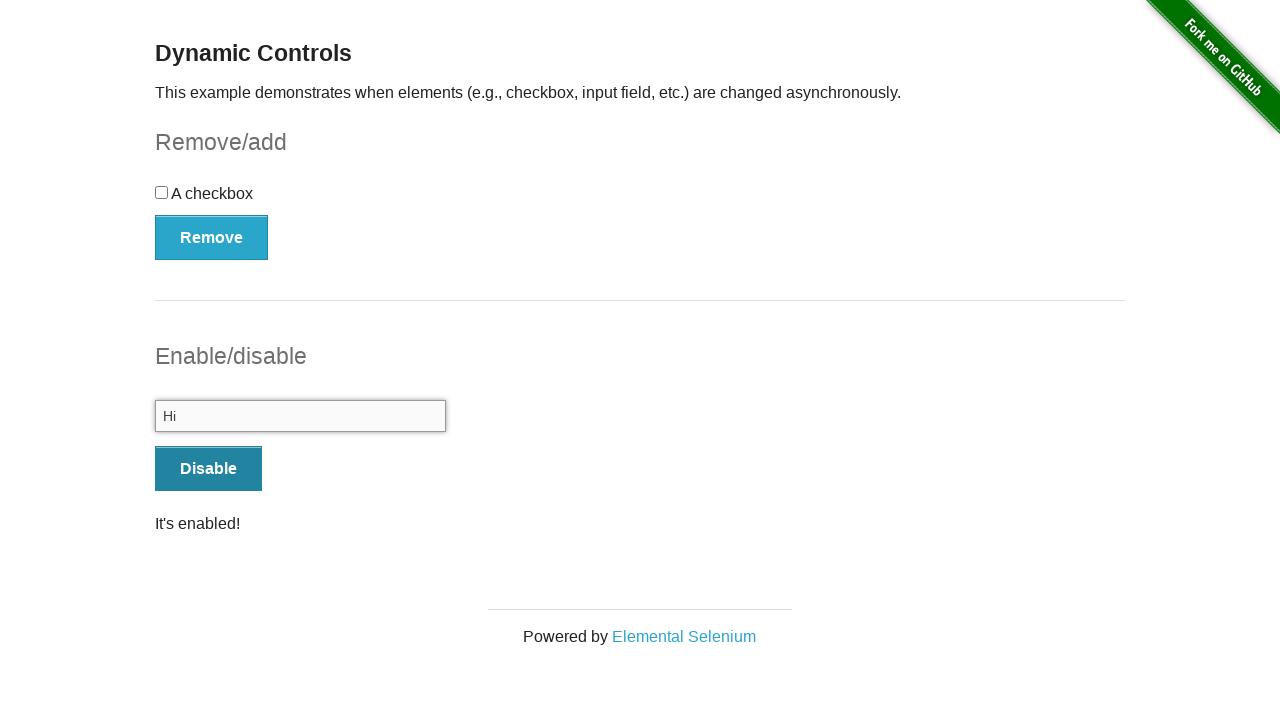